Simple navigation test that opens the Python.org website

Starting URL: http://www.python.org

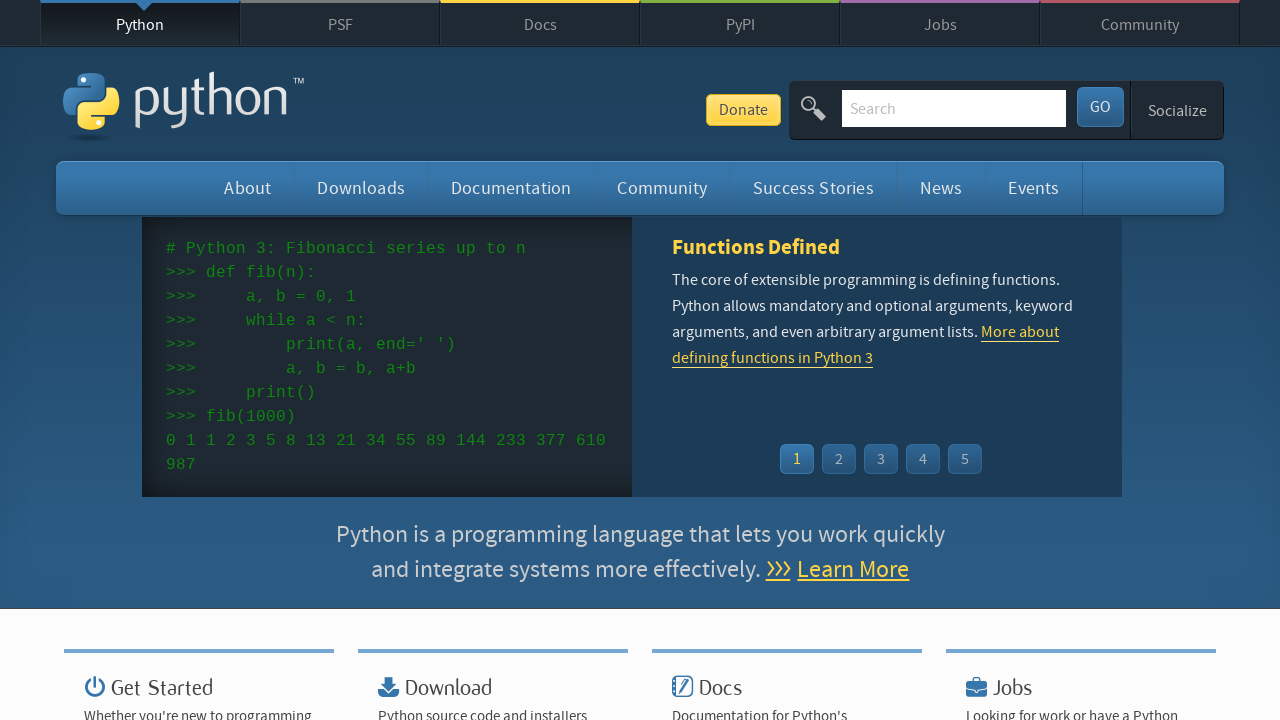

Navigated to http://www.python.org
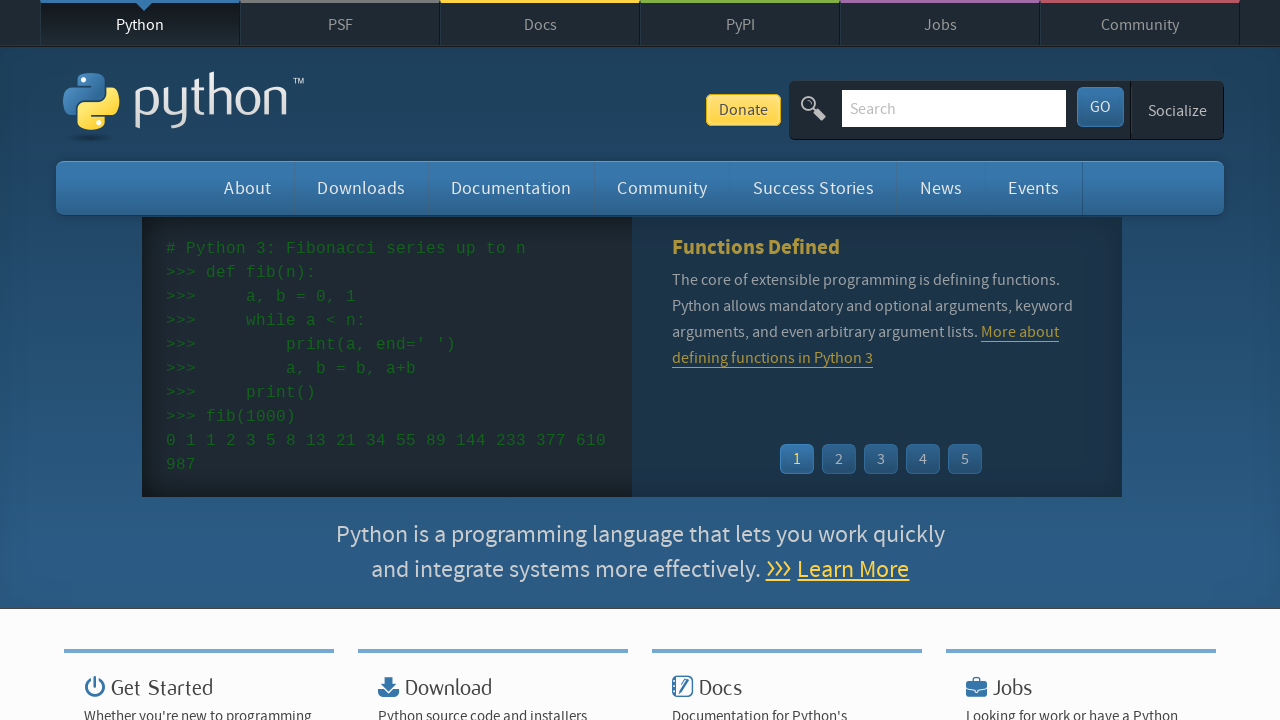

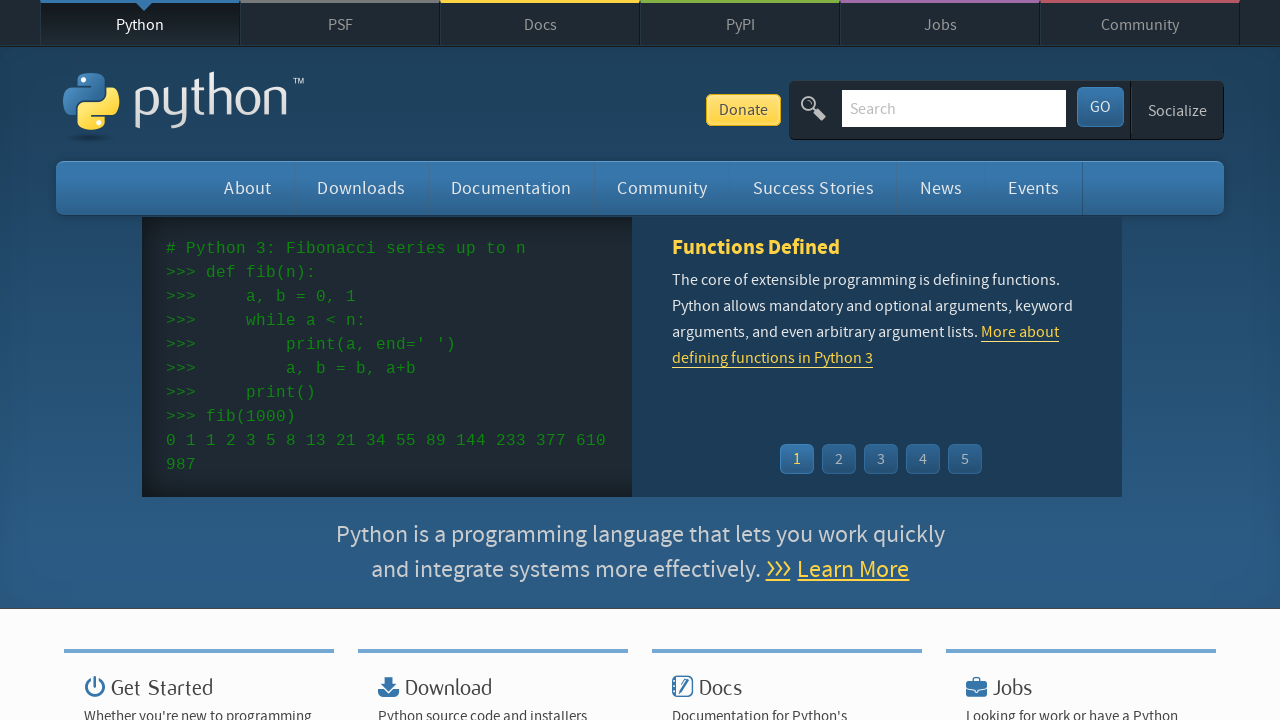